Tests touch target sizes on mobile viewport by checking that clickable elements (buttons, links, inputs) have a minimum dimension of 32px for touch-friendly interaction.

Starting URL: https://edu-create.vercel.app/create/shimozurdo-game

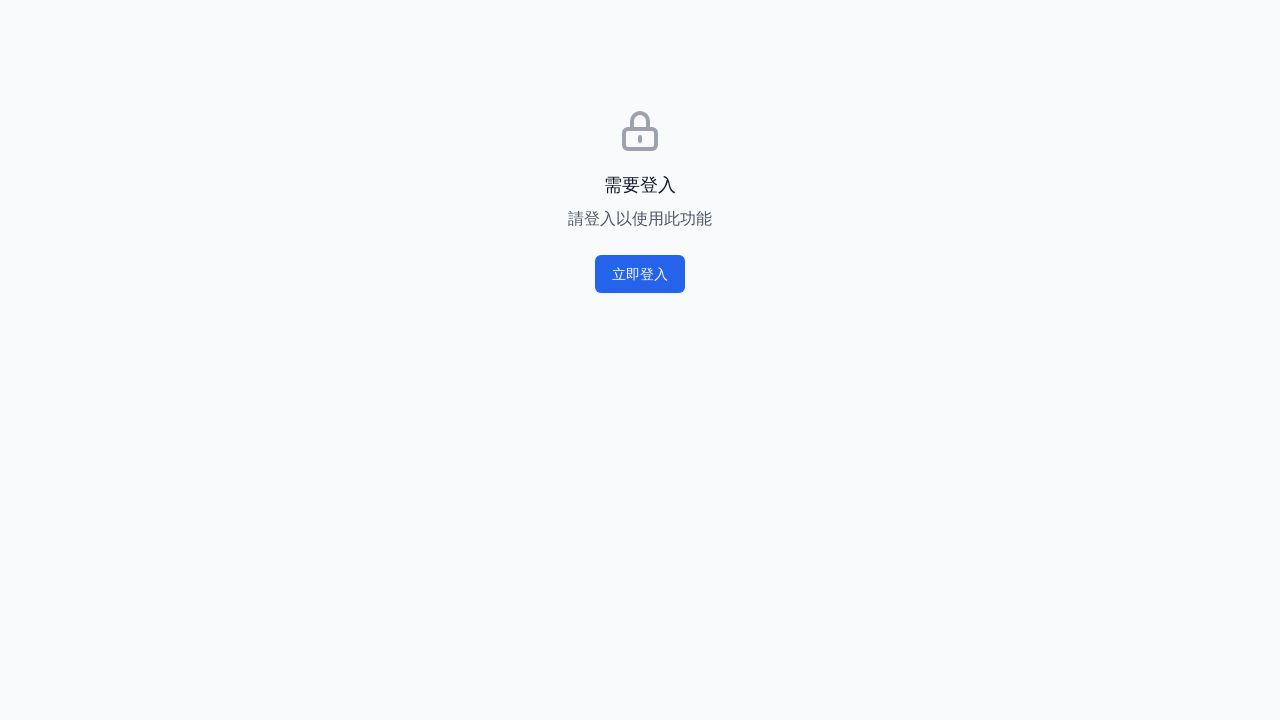

Set mobile viewport to 375x812 pixels
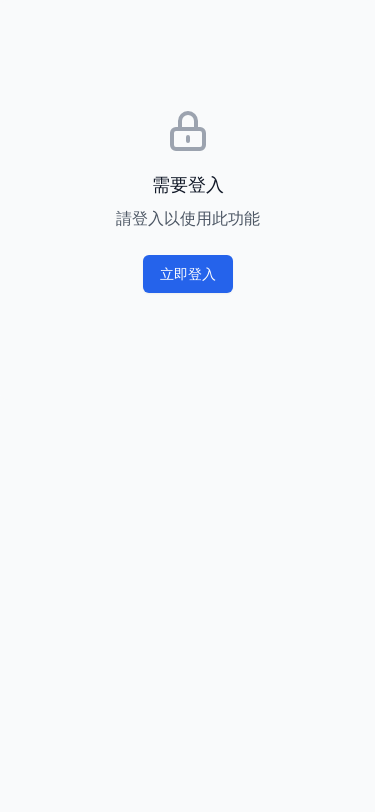

Reloaded the page
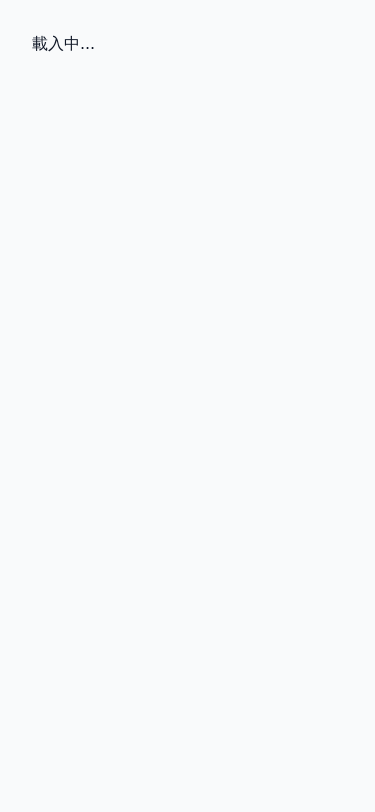

Waited for page to reach networkidle state
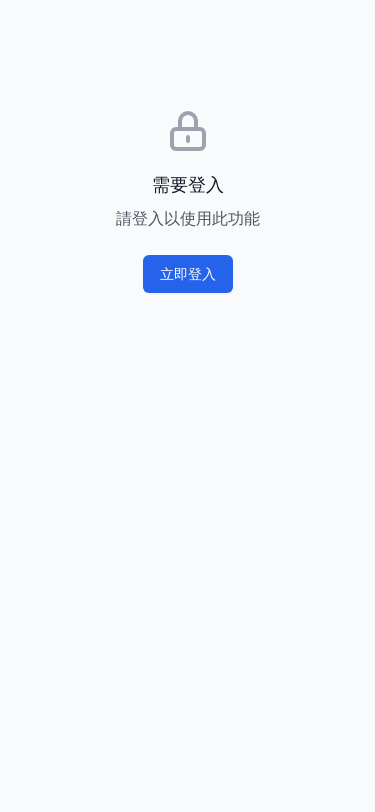

Located all clickable elements (buttons, links, inputs, role=button)
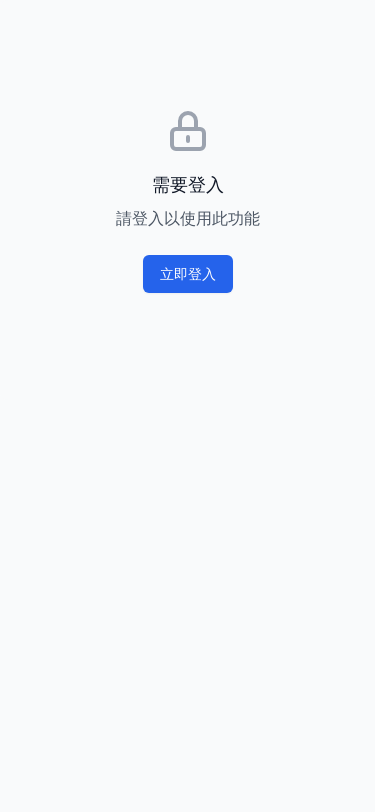

Checked touch target sizes: 1 out of 1 clickable elements meet 32px minimum dimension requirement
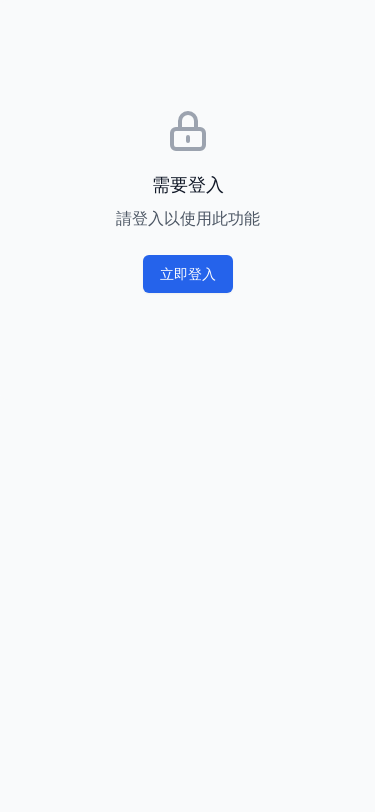

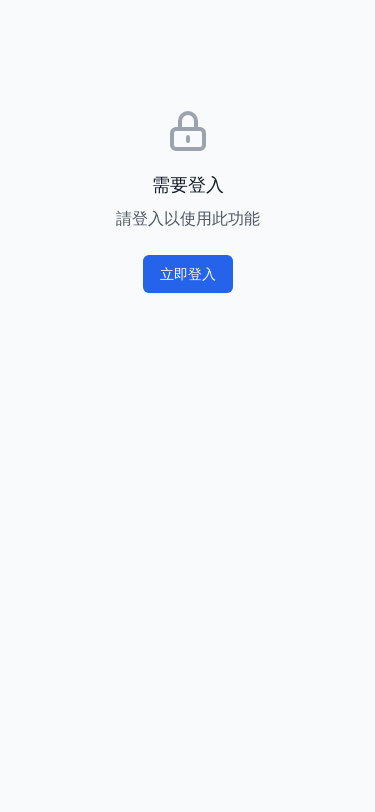